Tests train search functionality on erail.in by entering source station (SCT - Surat) and destination station (MS - Chennai), then searching for available trains and verifying results are displayed.

Starting URL: https://erail.in/

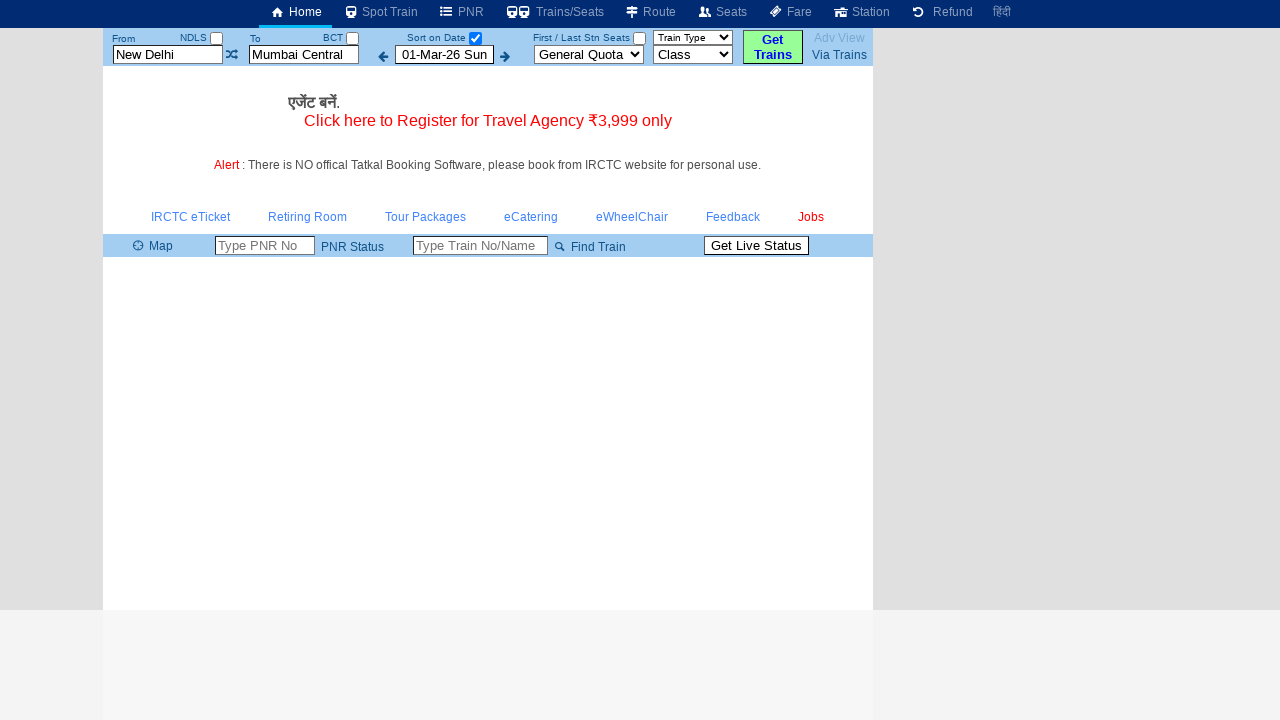

Cleared source station field on #txtStationFrom
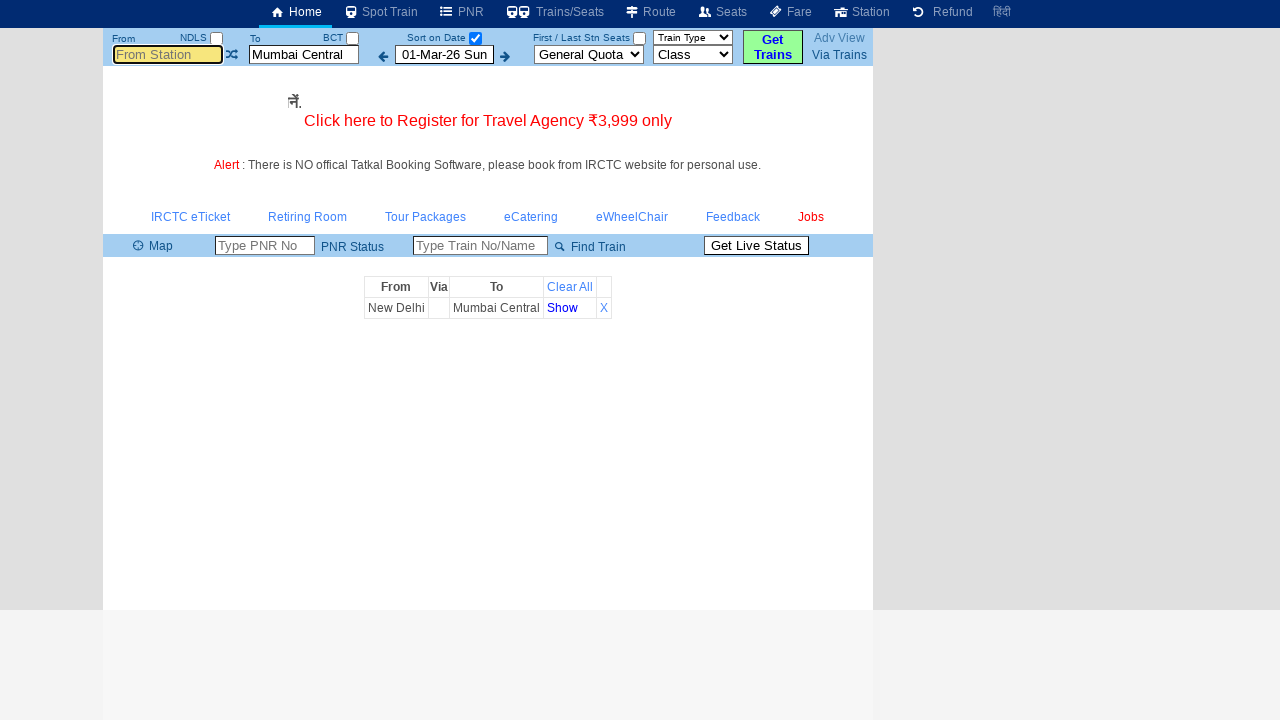

Filled source station field with SCT (Surat) on #txtStationFrom
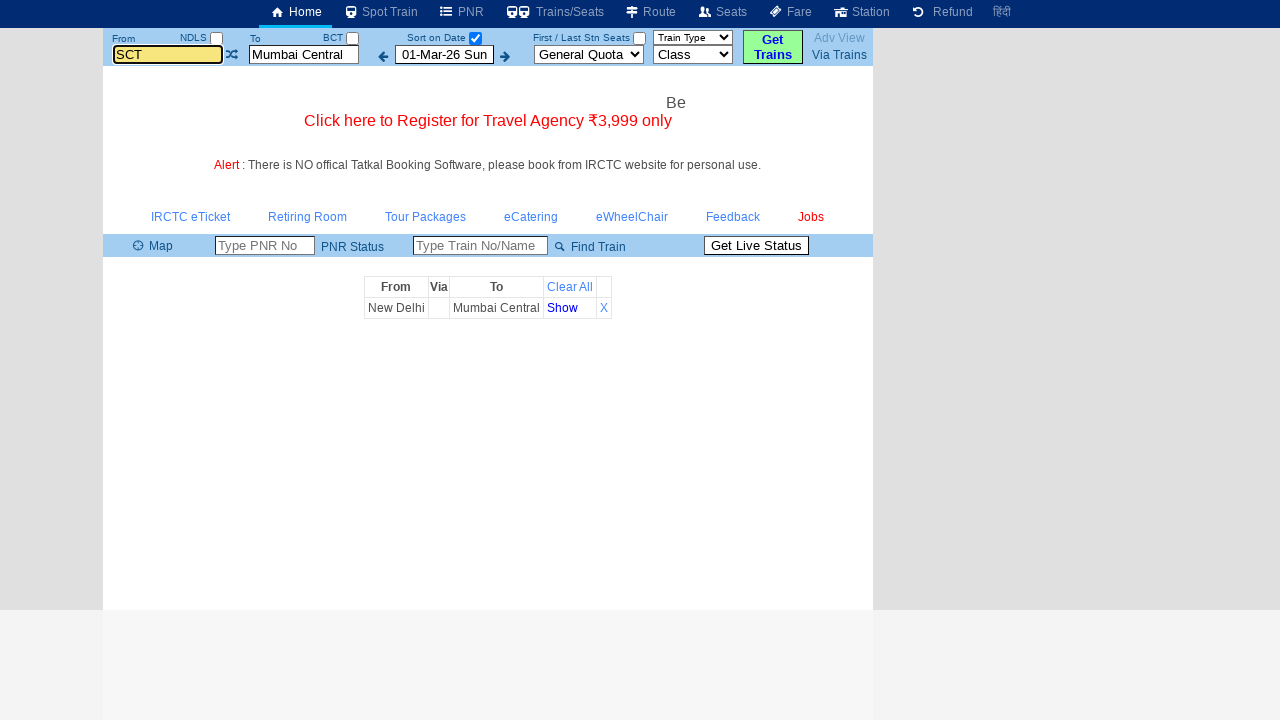

Pressed Tab to move to next field
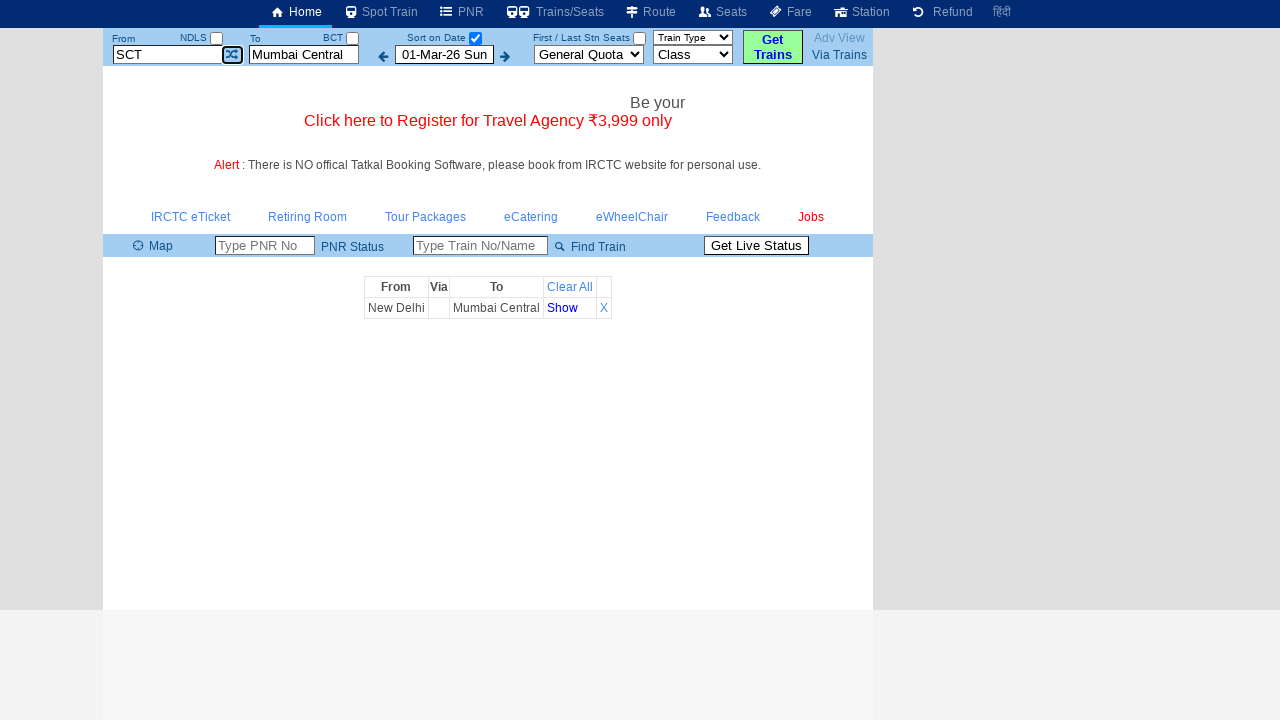

Cleared destination station field on #txtStationTo
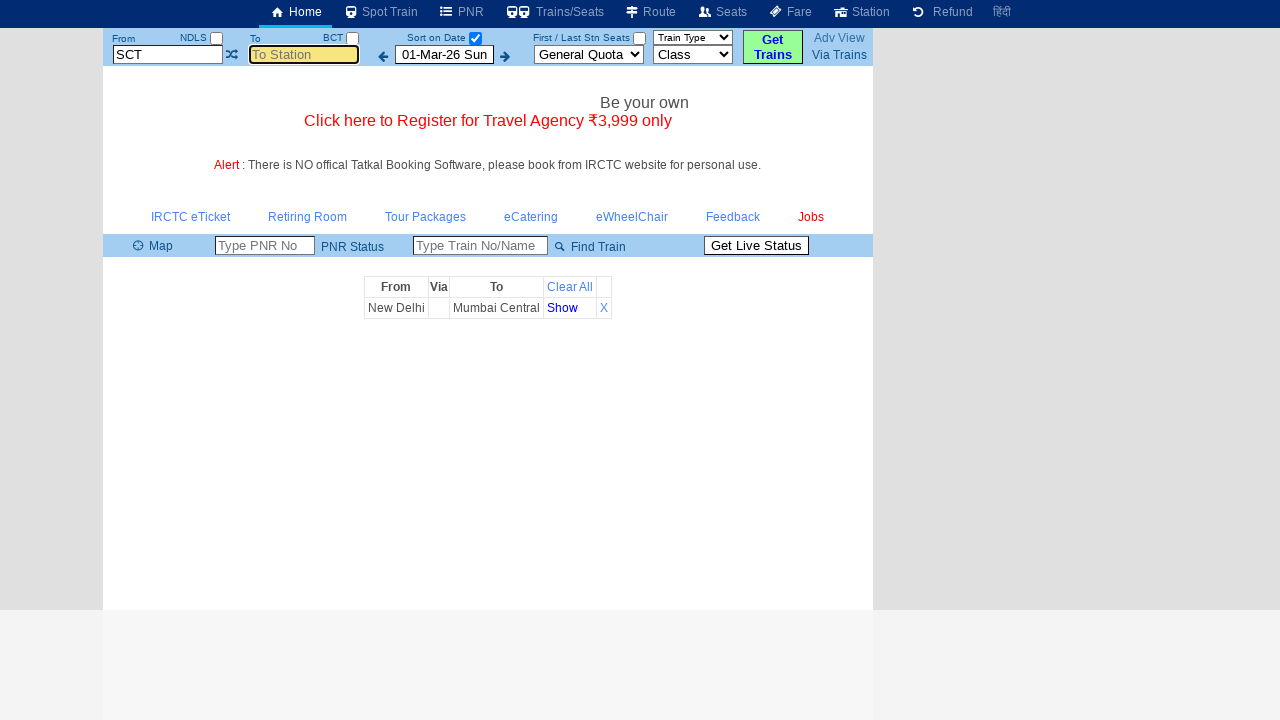

Filled destination station field with MS (Chennai) on #txtStationTo
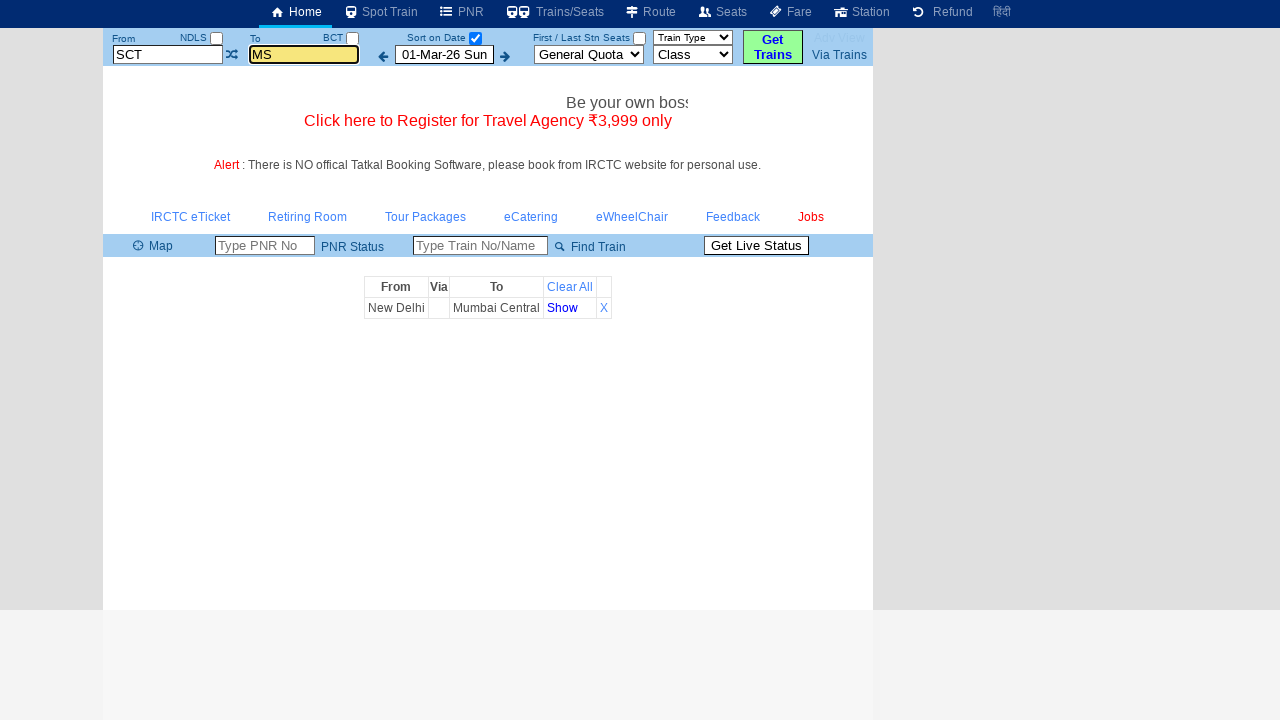

Pressed Tab to move past destination field
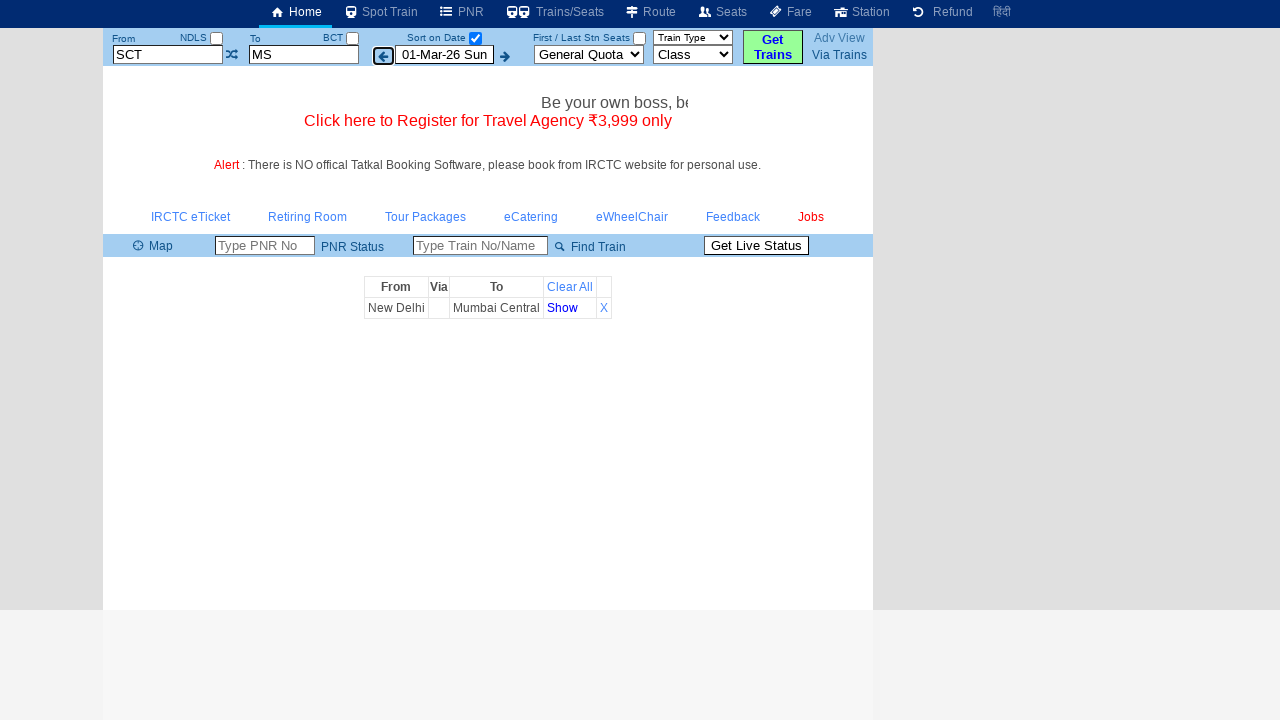

Waited 2 seconds for autocomplete to settle
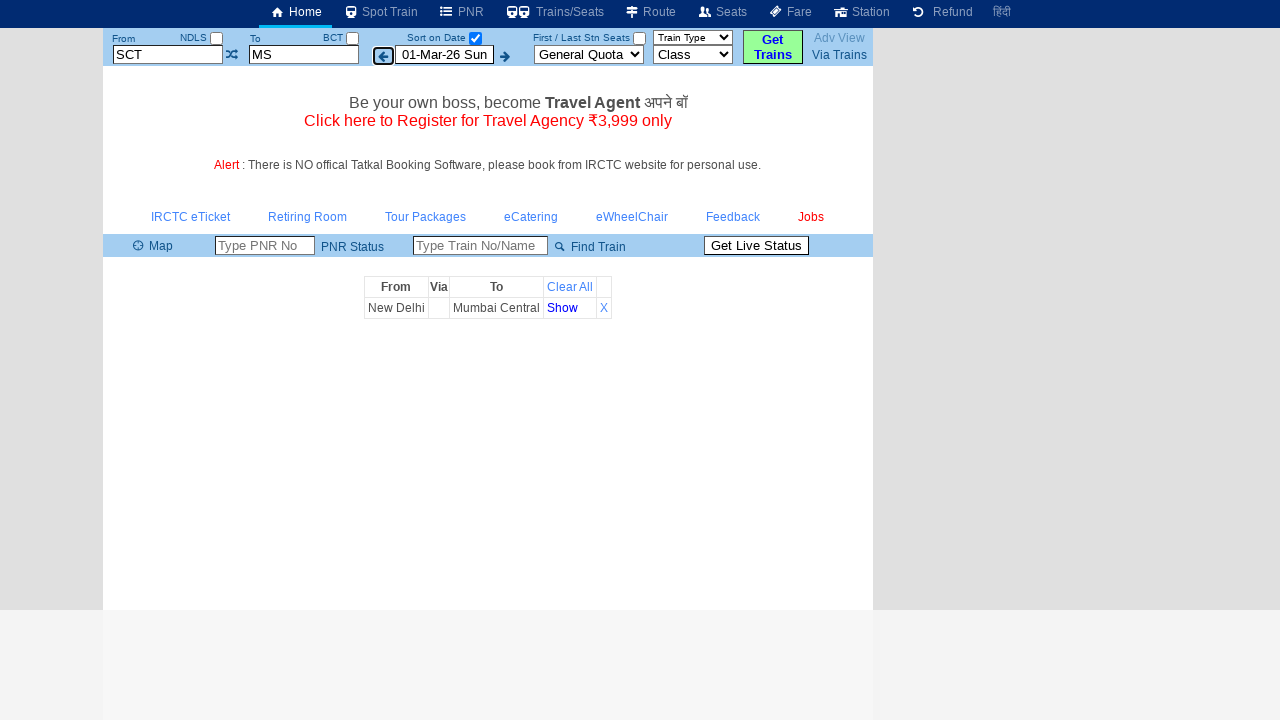

Clicked search/date checkbox to initiate train search at (475, 38) on #chkSelectDateOnly
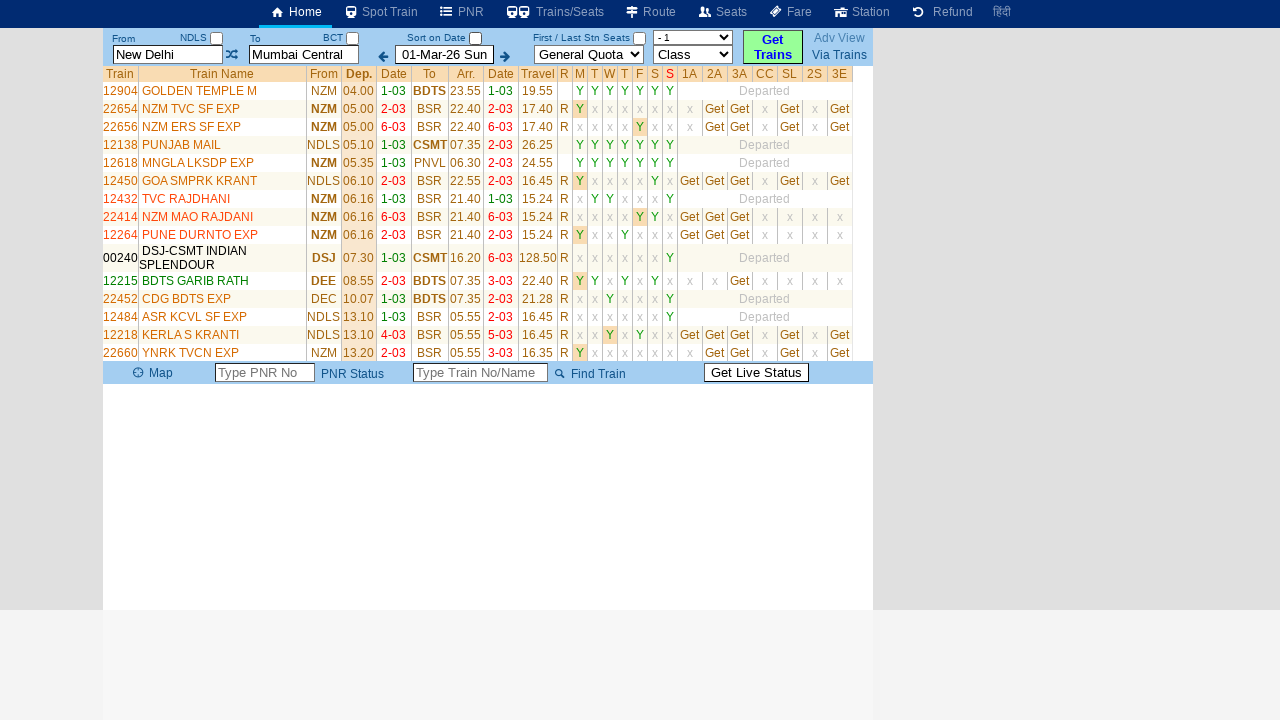

Train results table loaded successfully
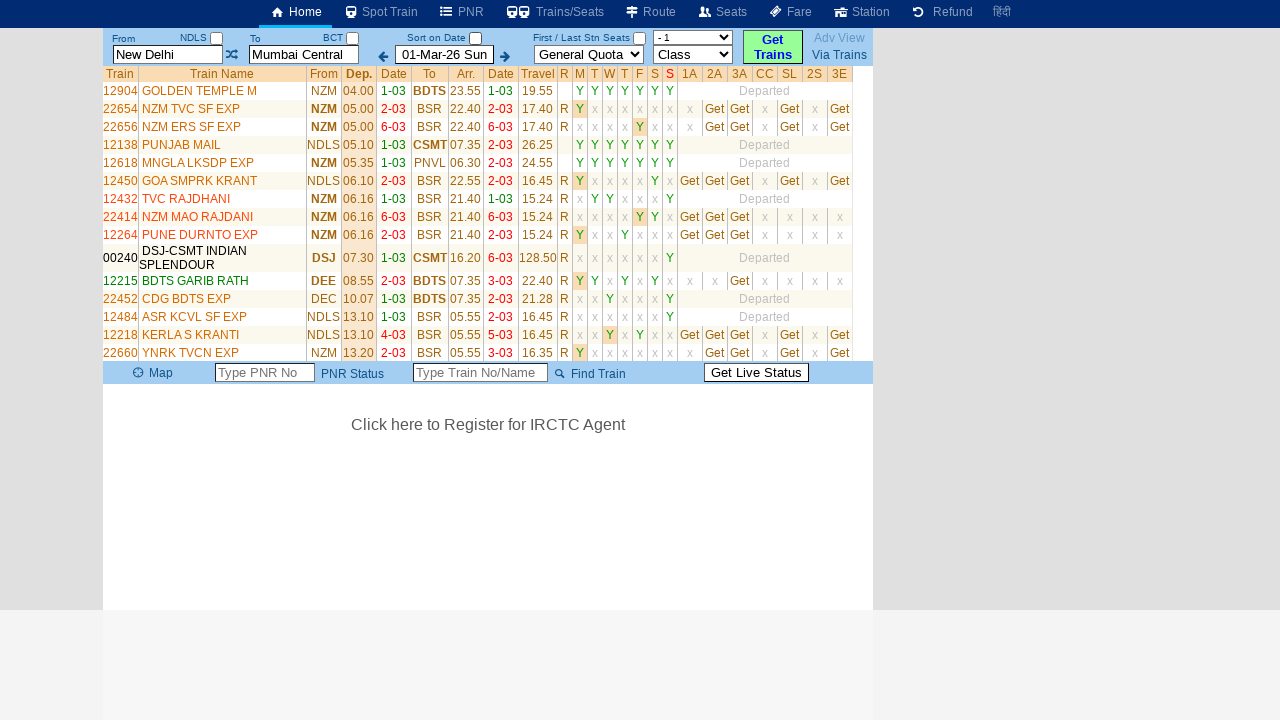

Verified train results are displayed with clickable train links
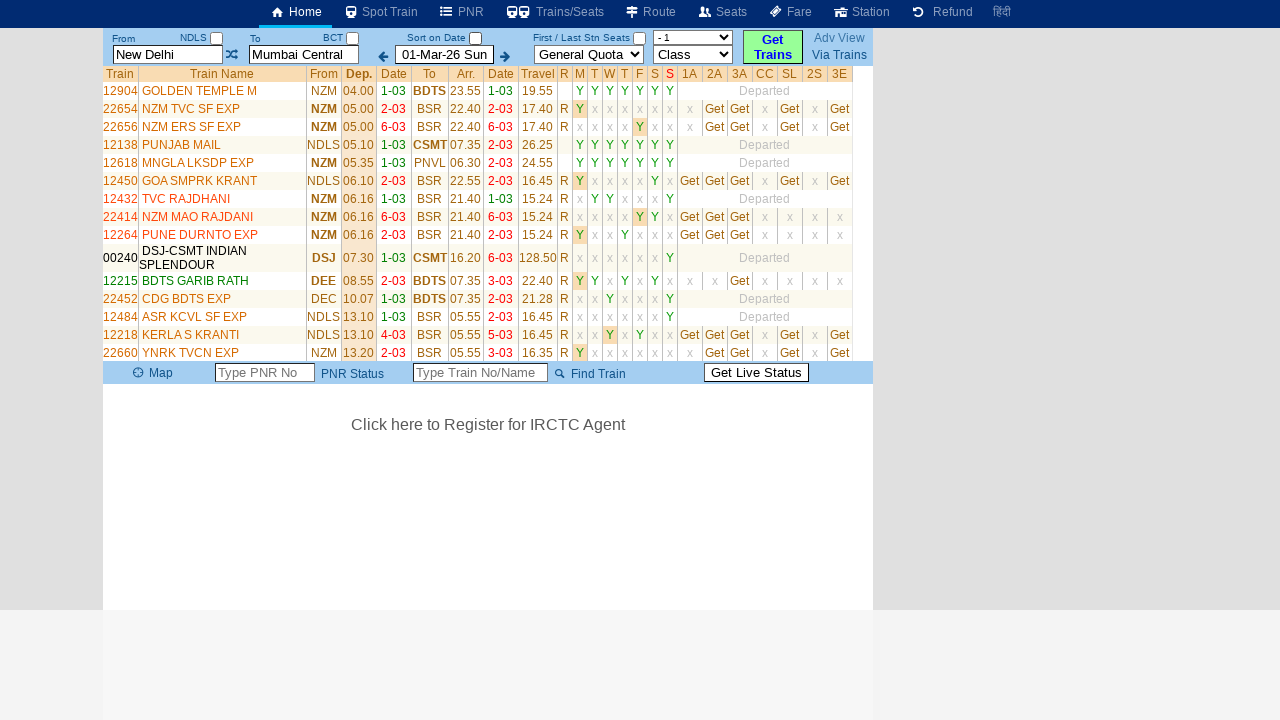

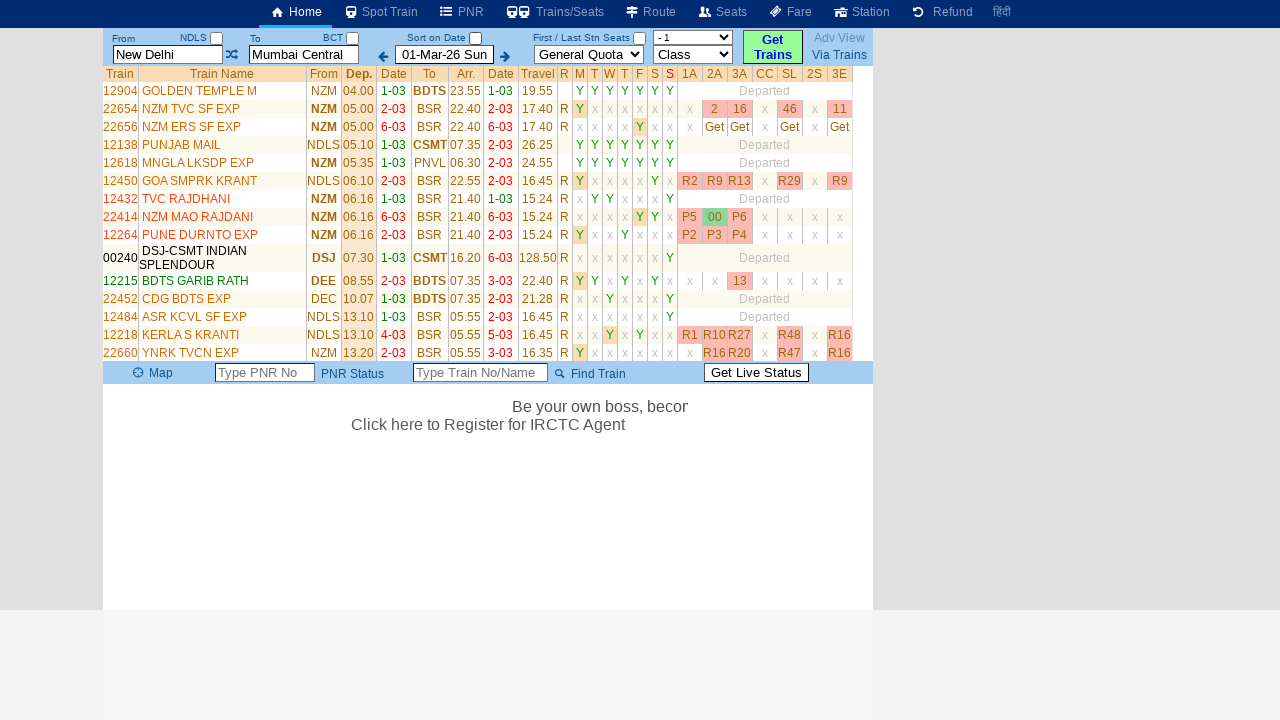